Tests handling of JavaScript confirm dialog by clicking a button, dismissing the dialog, then clicking again and accepting

Starting URL: https://the-internet.herokuapp.com/javascript_alerts

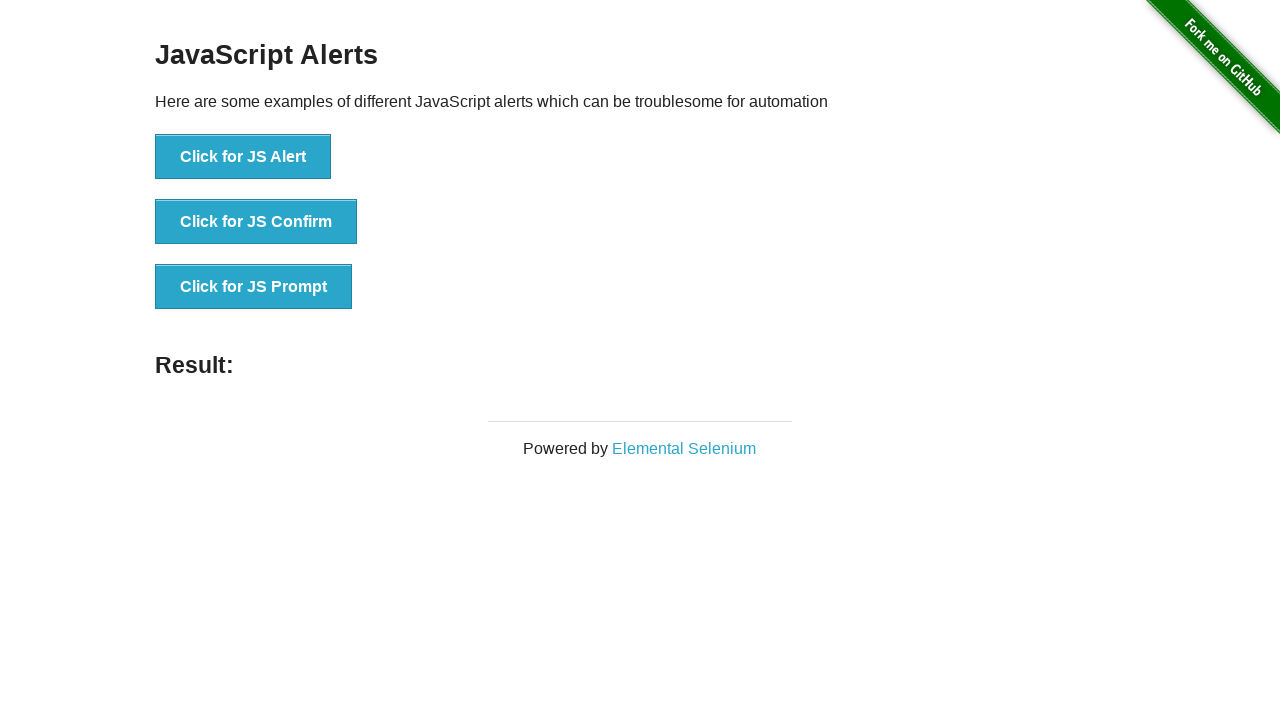

Clicked button to trigger JS confirm dialog at (256, 222) on //button[@onclick="jsConfirm()"]
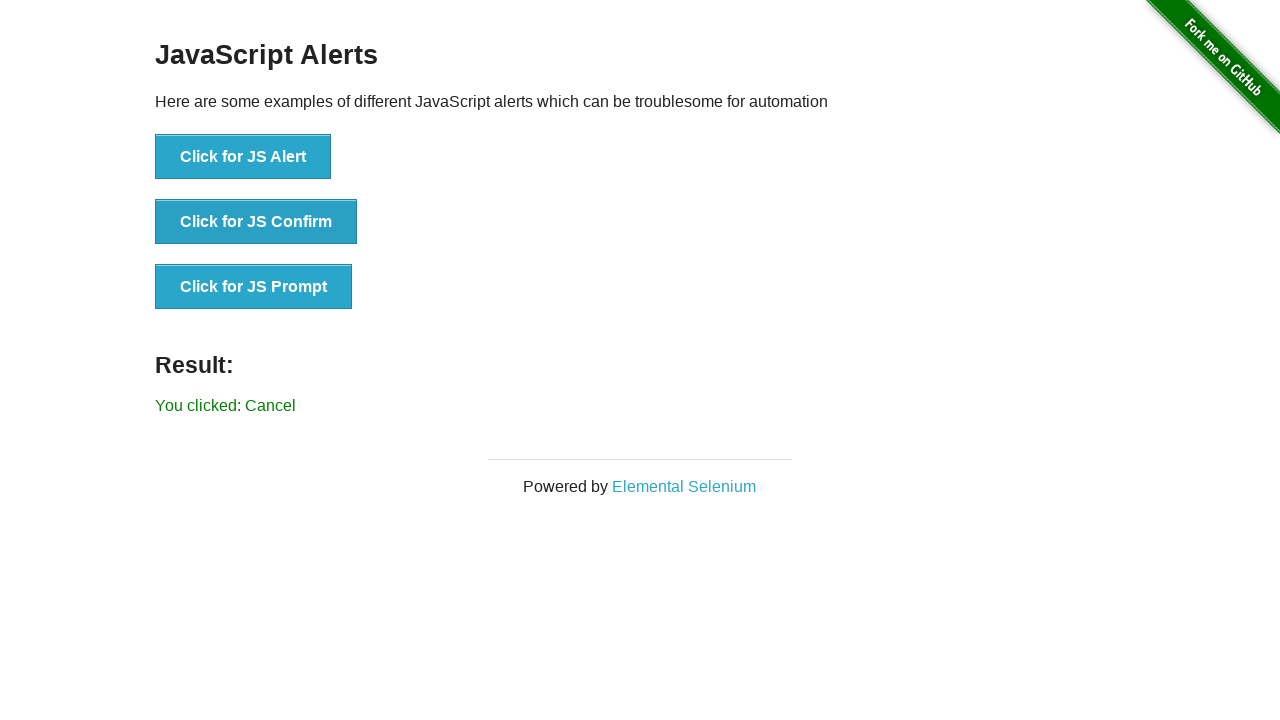

Set up dialog handler to dismiss confirm dialog
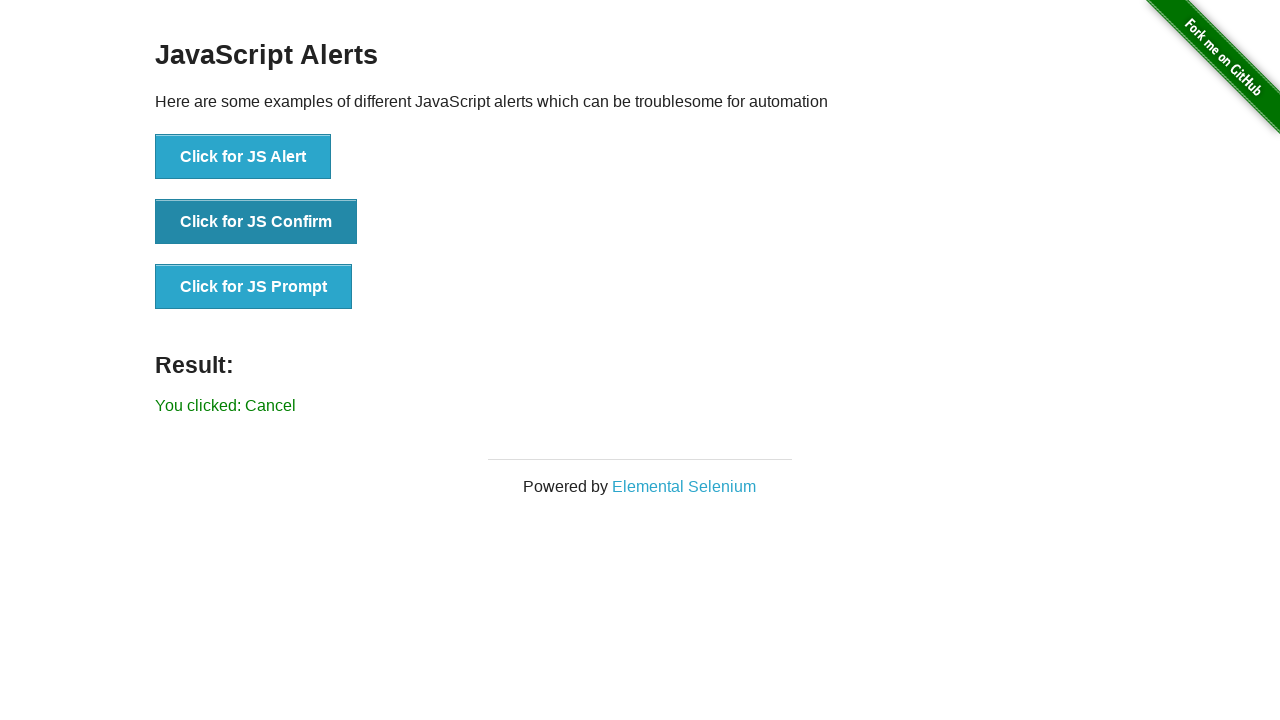

Clicked button again to trigger JS confirm dialog at (256, 222) on //button[@onclick="jsConfirm()"]
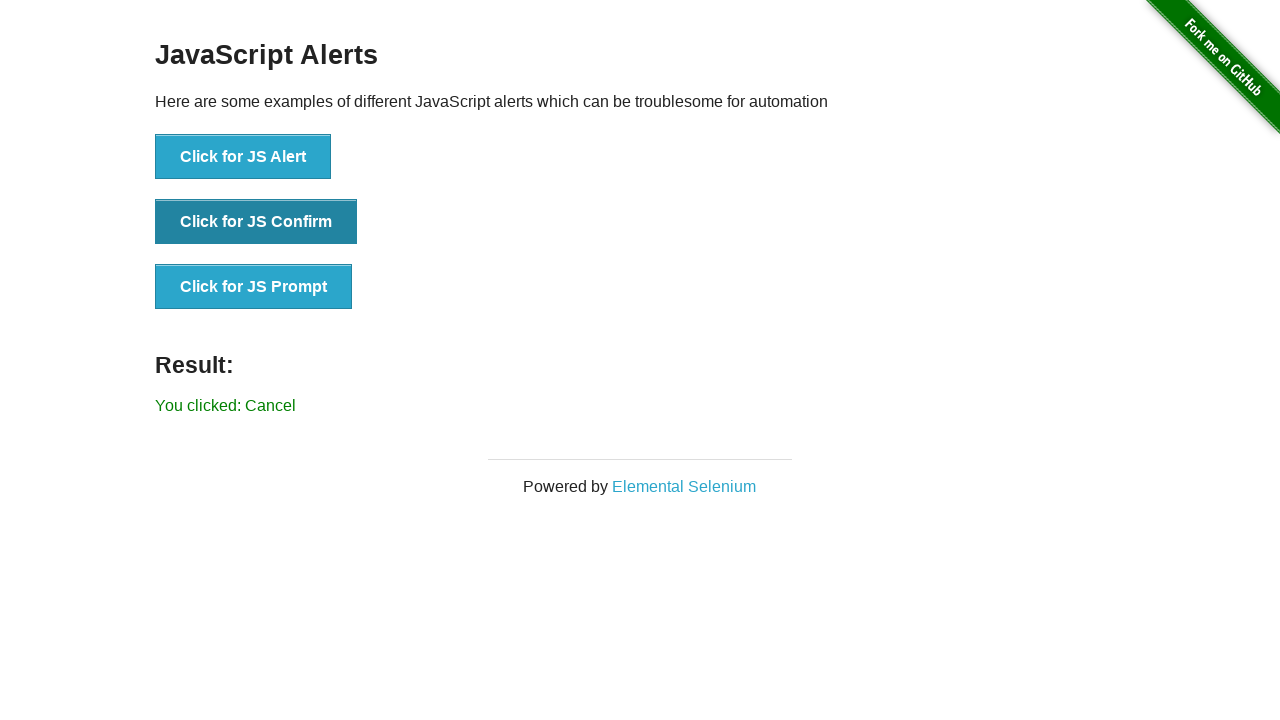

Set up dialog handler to accept confirm dialog
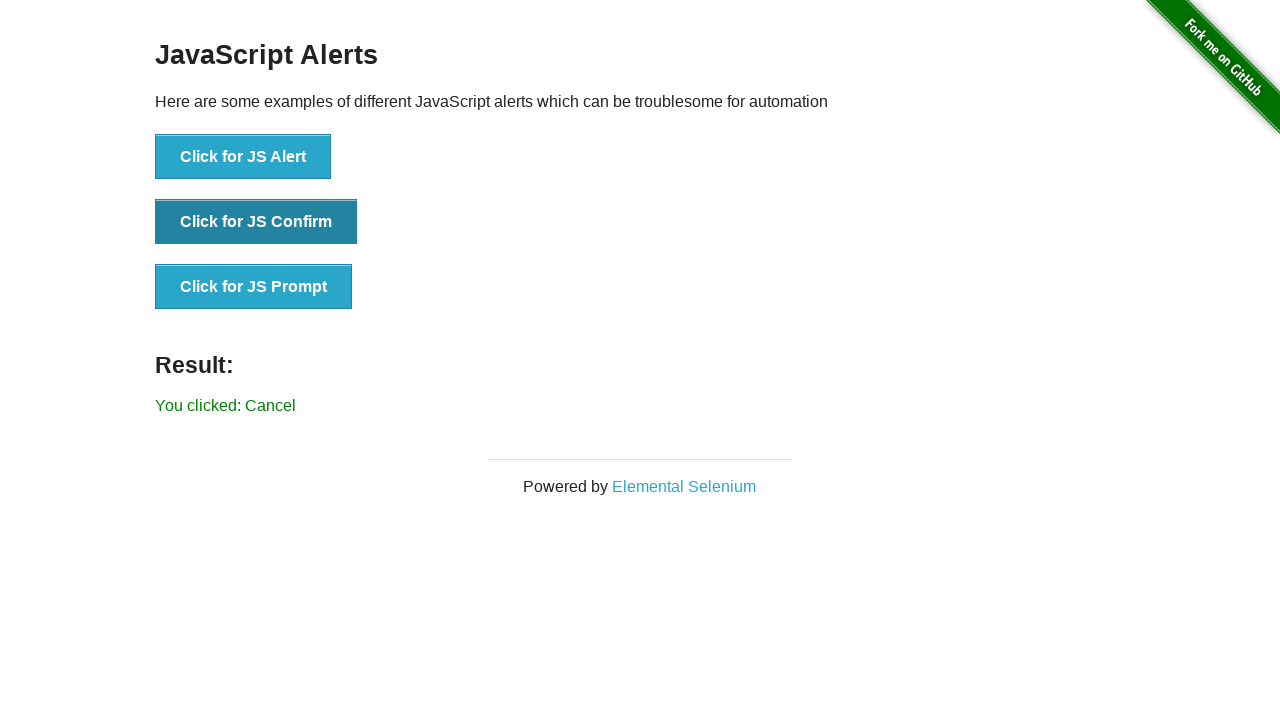

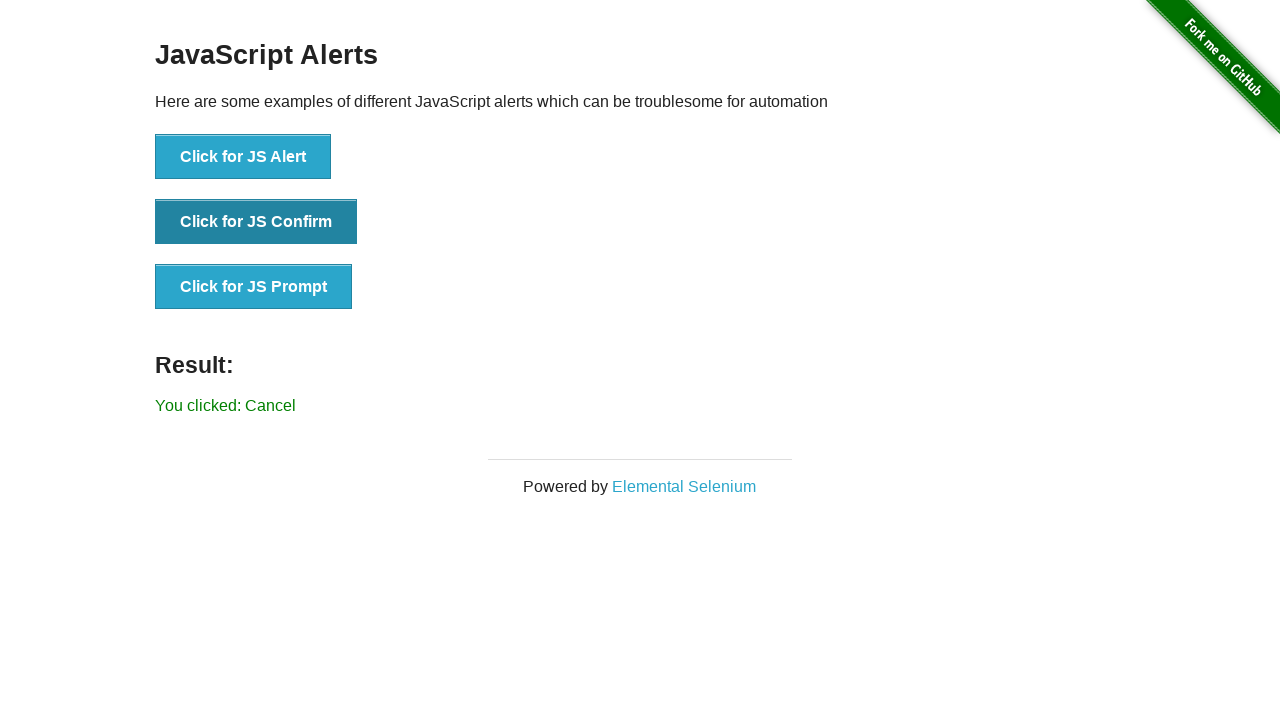